Navigates to a football statistics website, selects "All matches" option and filters by Scotland country to display match data

Starting URL: https://www.adamchoi.co.uk/teamgoals/detailed

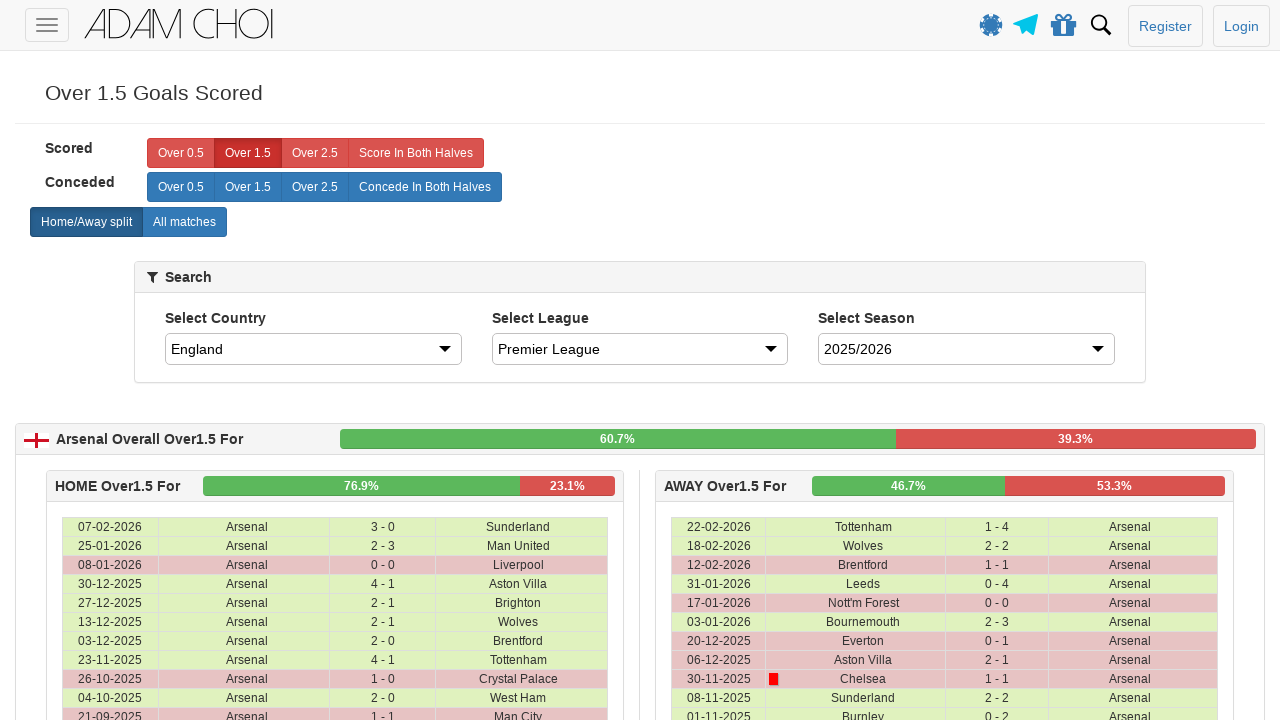

Clicked 'All matches' radio button at (184, 222) on label:has-text("All matches")
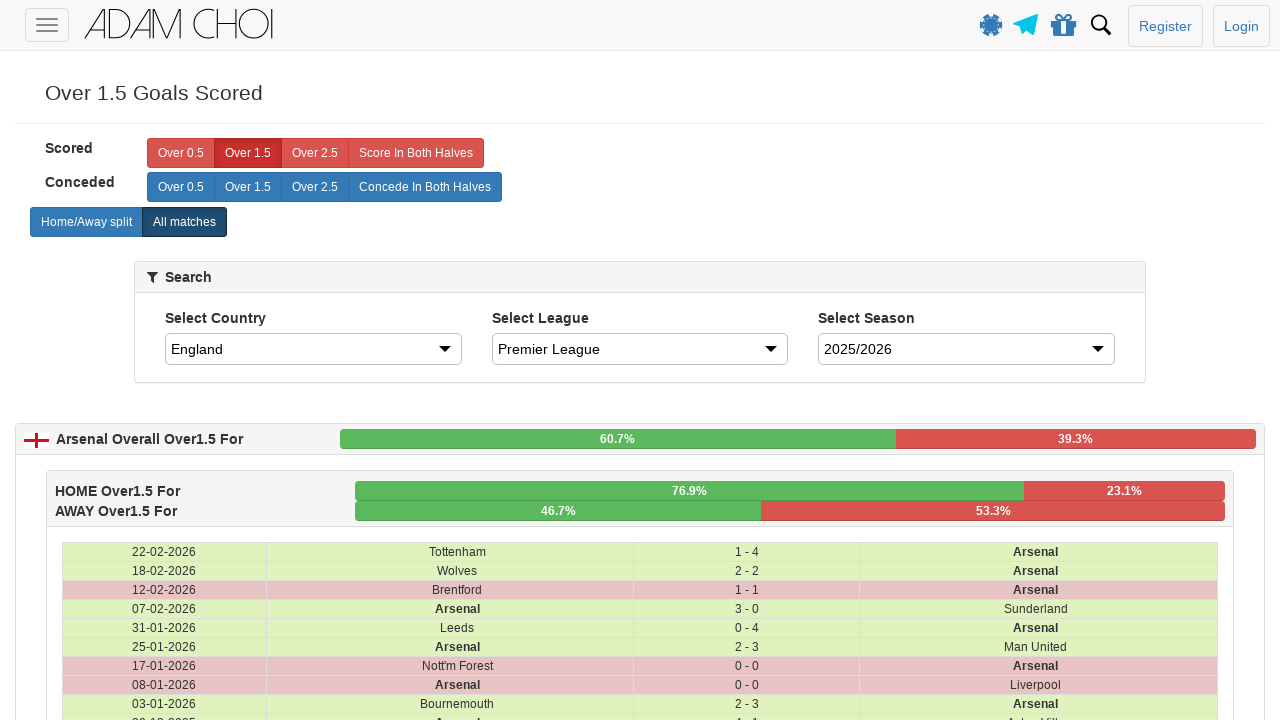

Selected 'Scotland' from country dropdown on #country
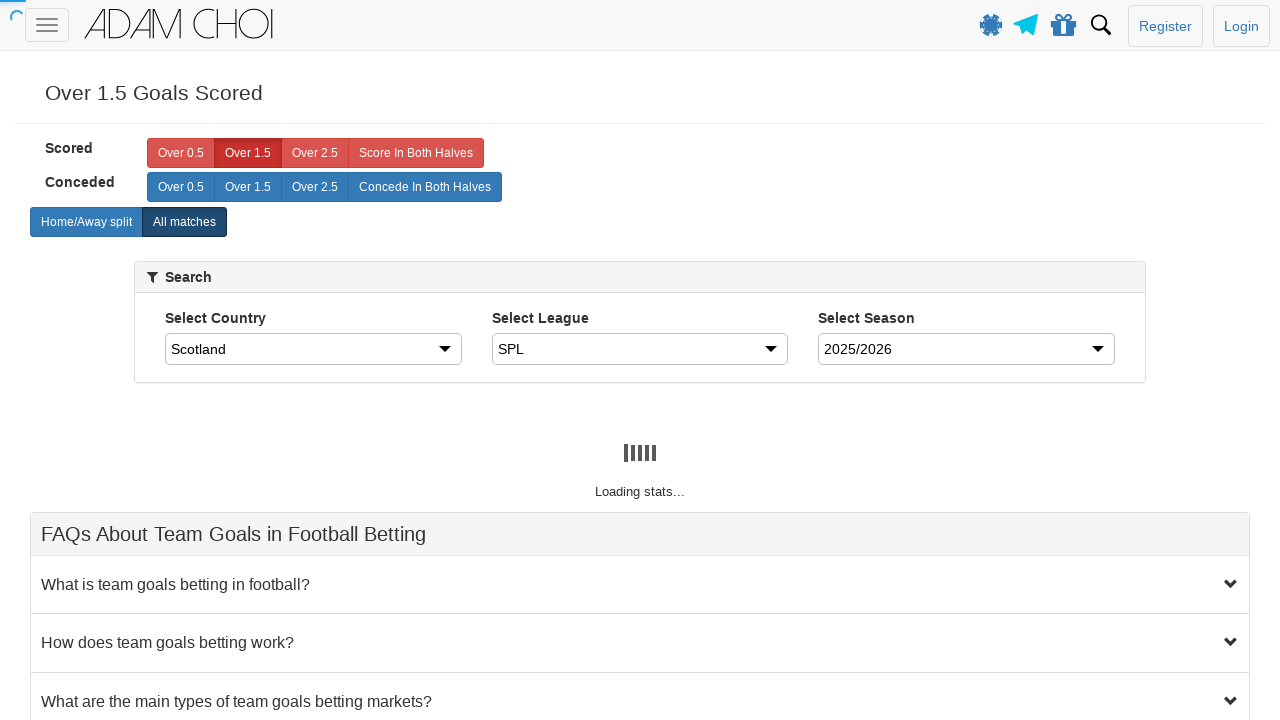

Waited 3 seconds for table data to load
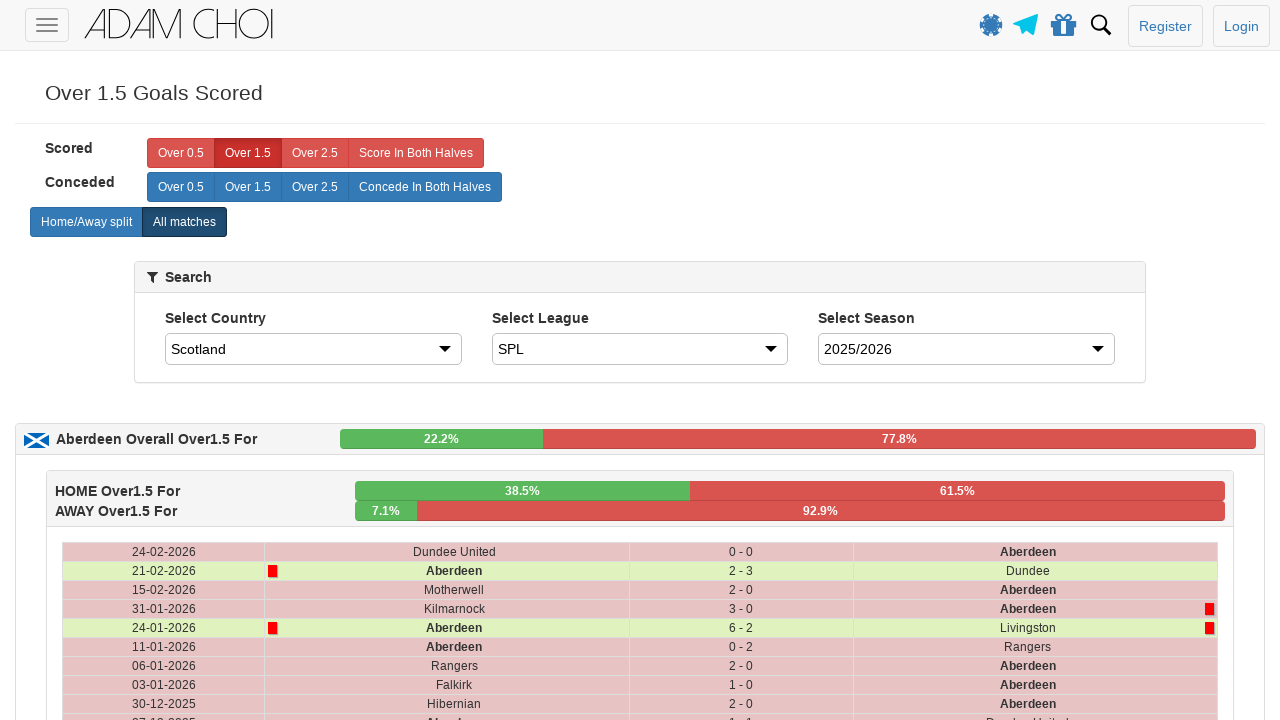

Match data table loaded and displayed
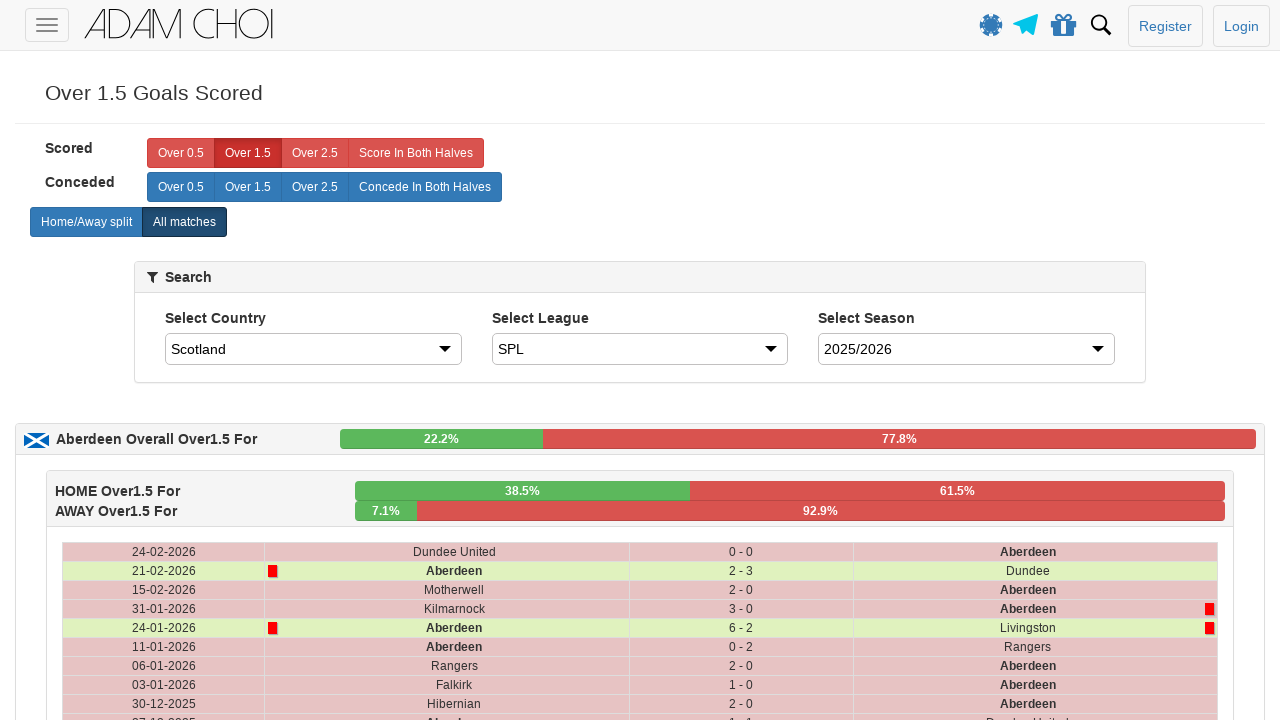

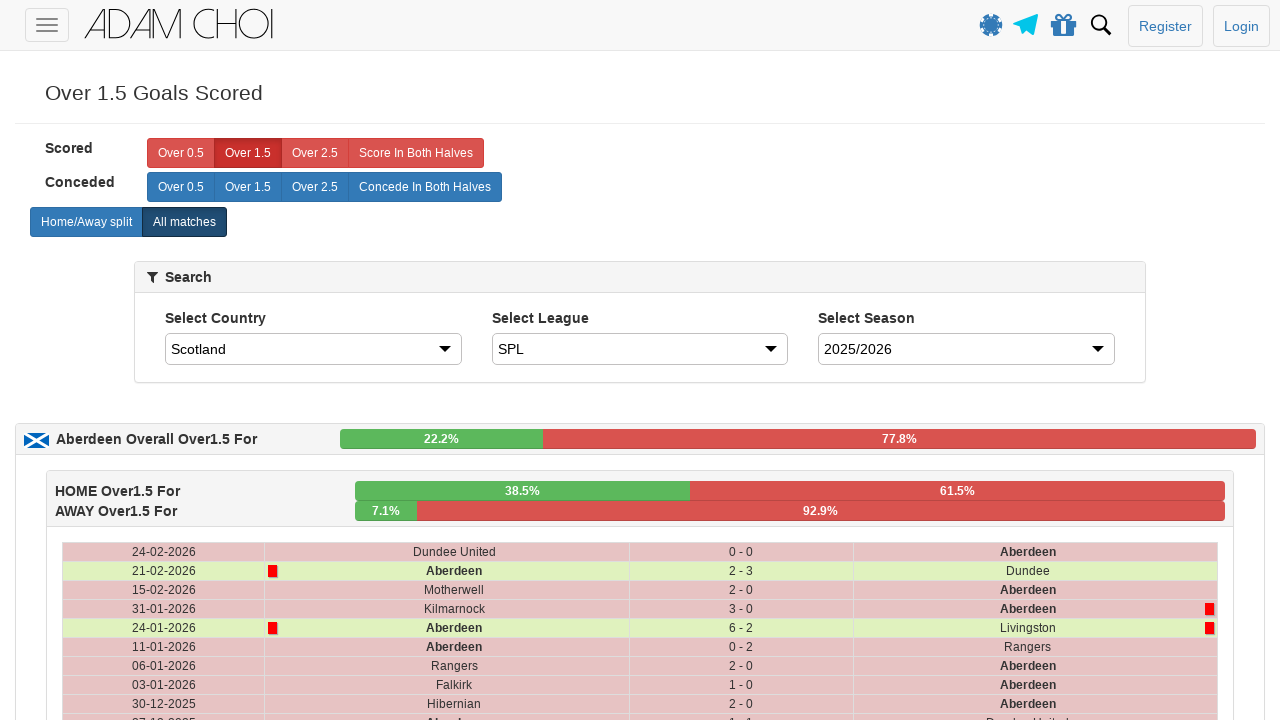